Tests handling of stale element reference by refreshing the page and re-finding the username field to enter text

Starting URL: https://classic.crmpro.com/index.html

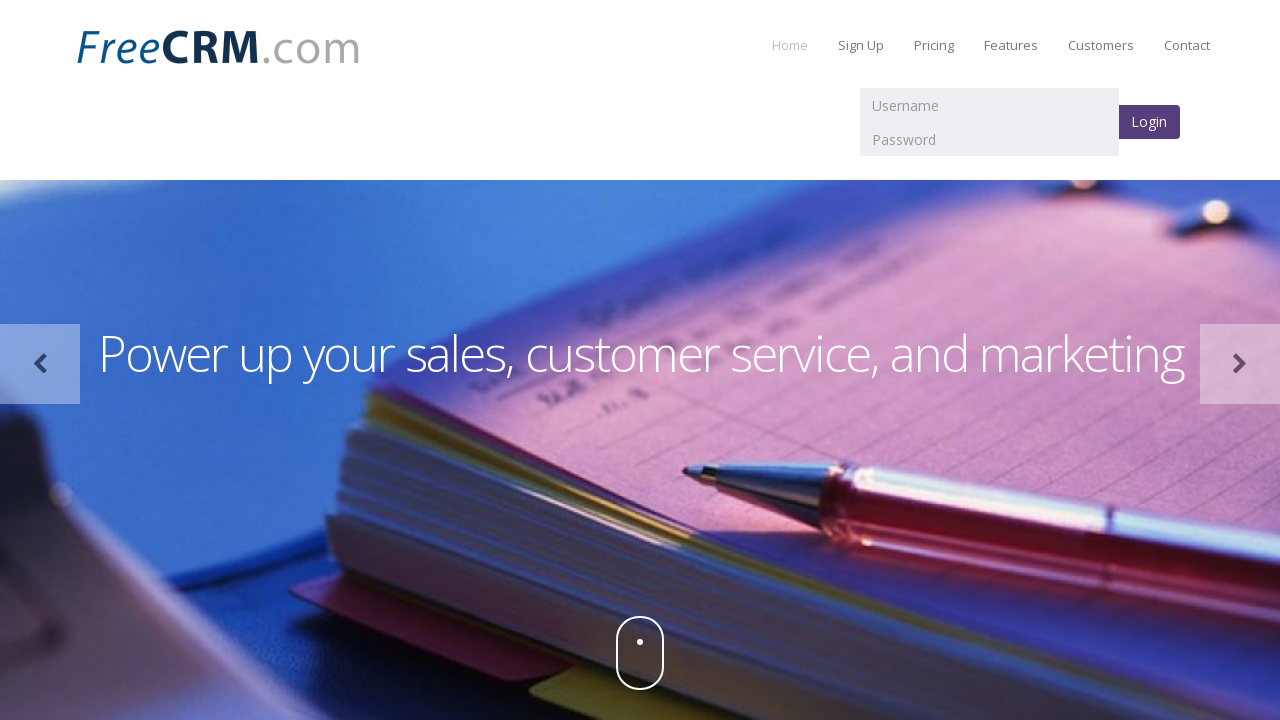

Filled username field with 'batchautomation' on input[name='username']
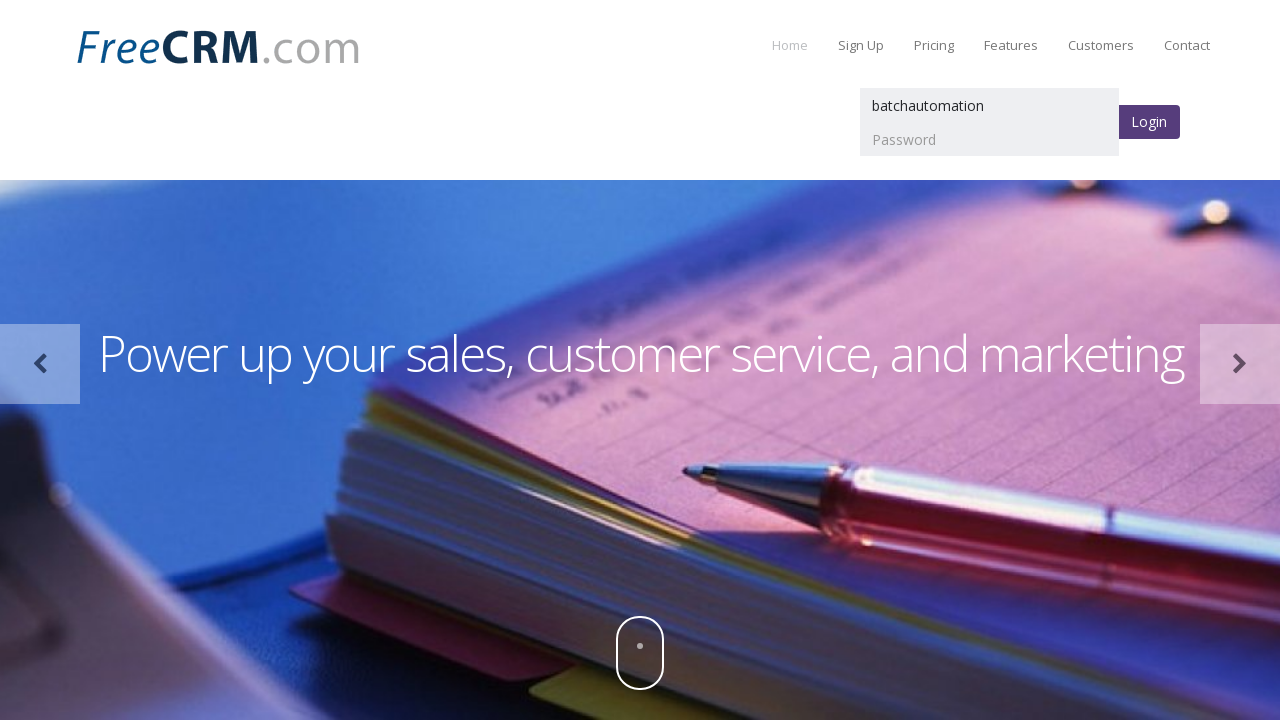

Refreshed the page to simulate stale element reference
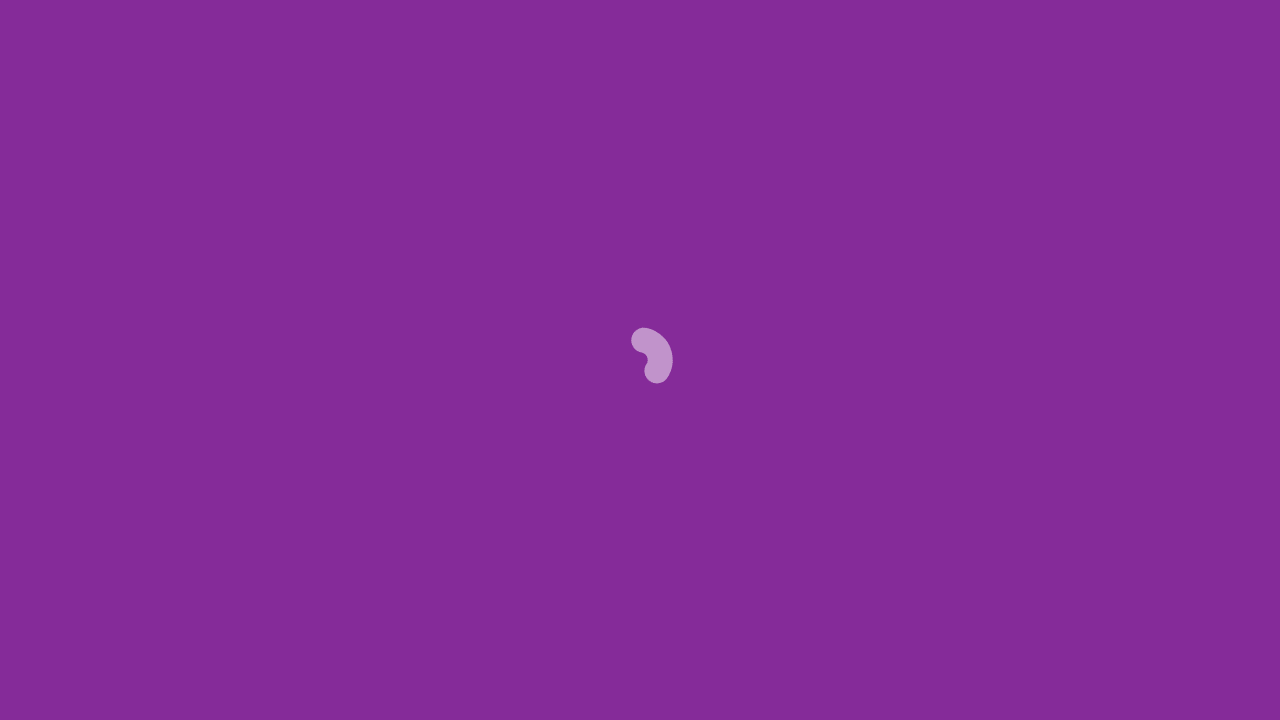

Re-filled username field with 'batchautomation' after page refresh on input[name='username']
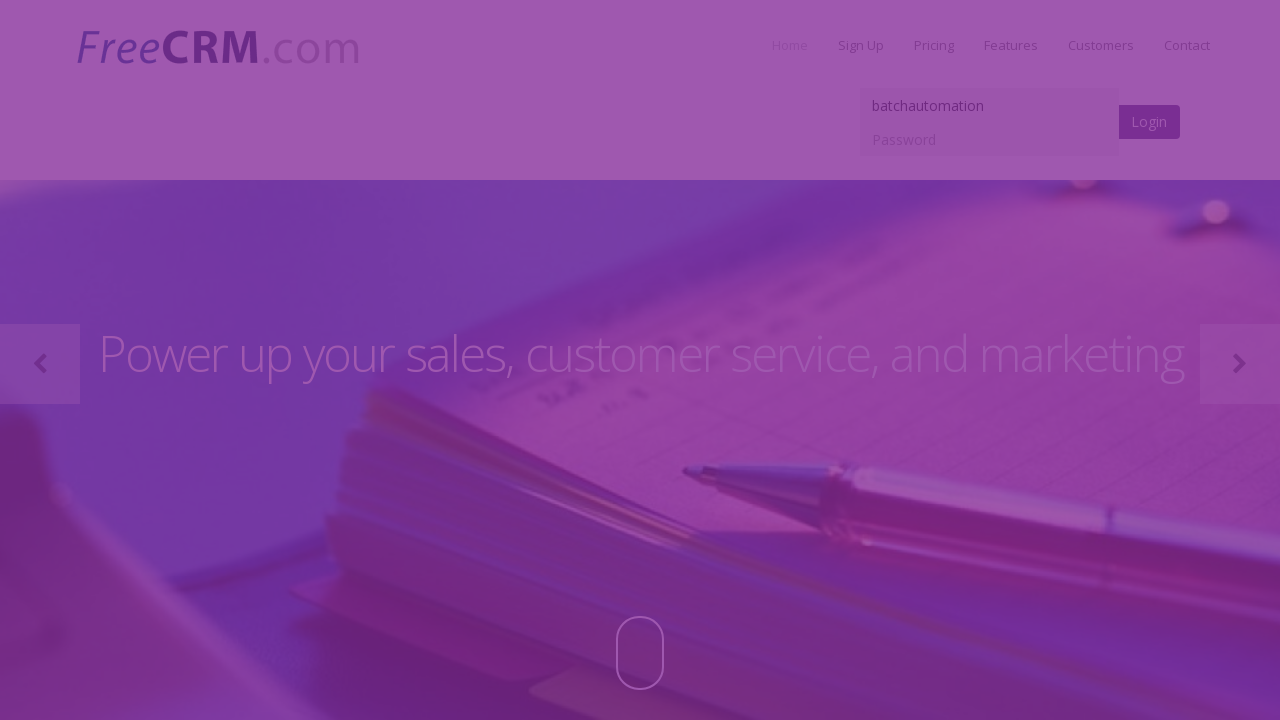

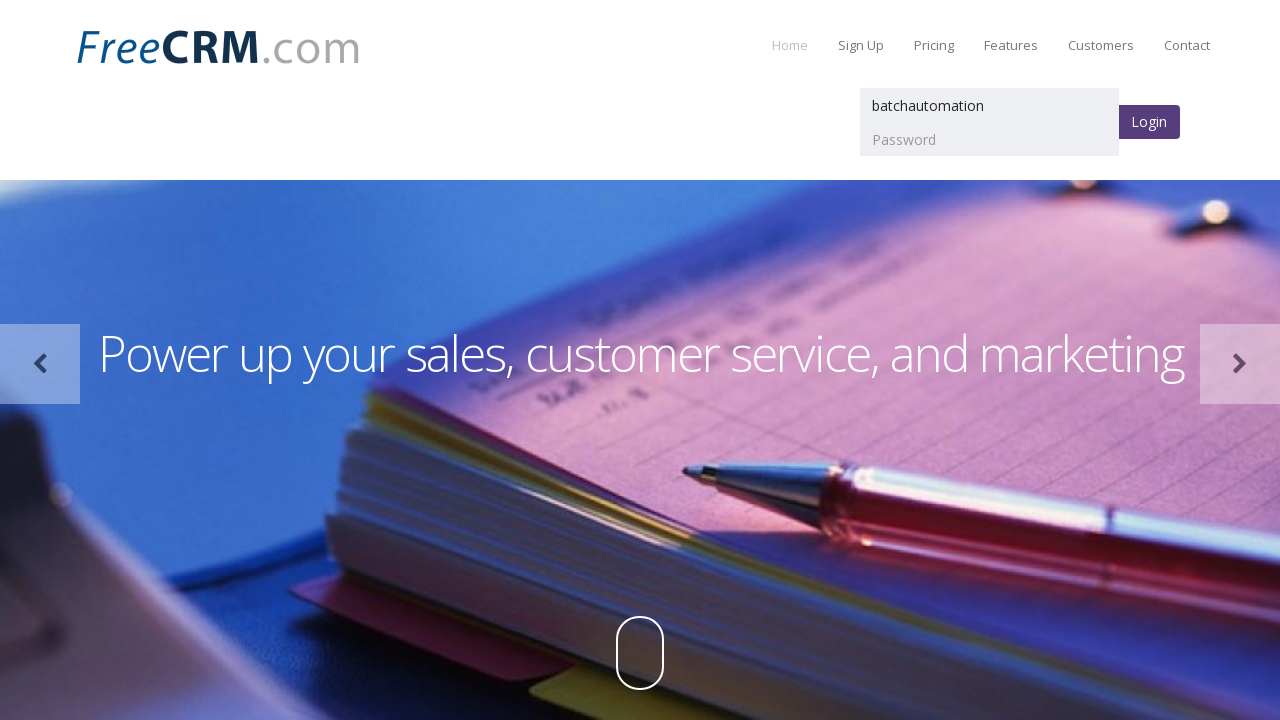